Interacts with shadow DOM elements on the XPath practice page by clicking a username field and navigating through tab keys to fill a password field

Starting URL: https://selectorshub.com/xpath-practice-page/

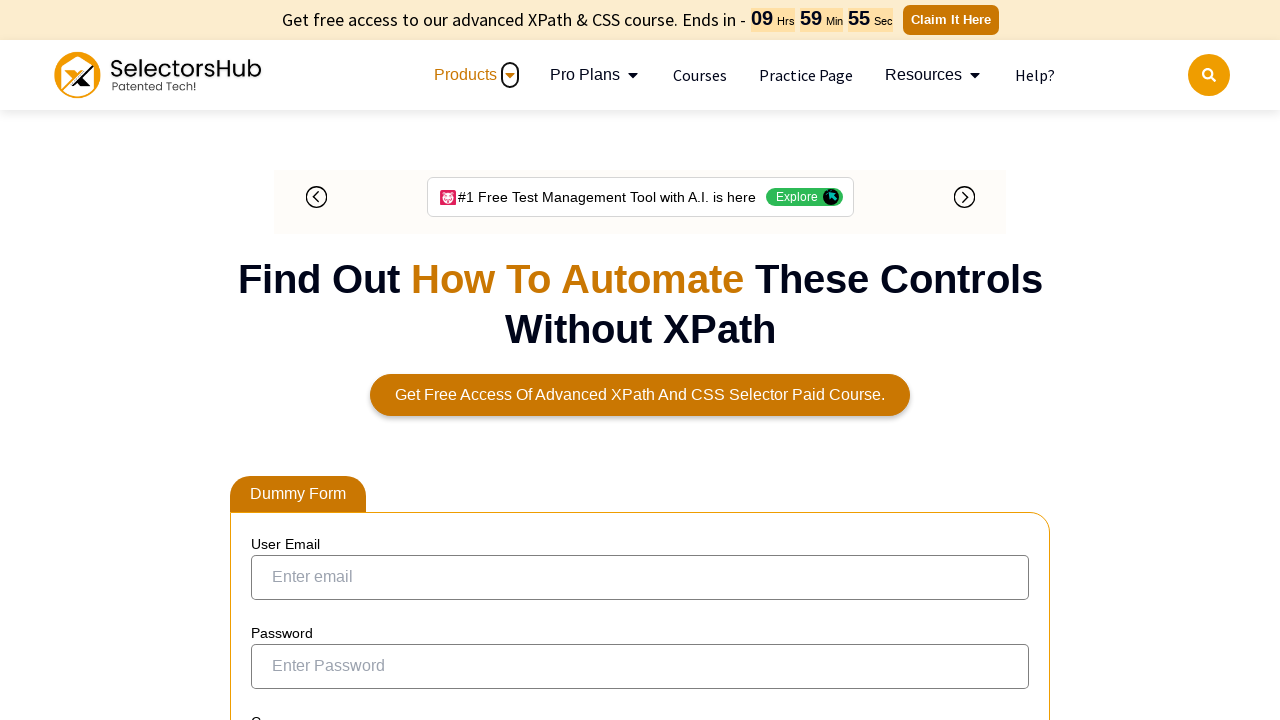

Waited 3 seconds for page to load
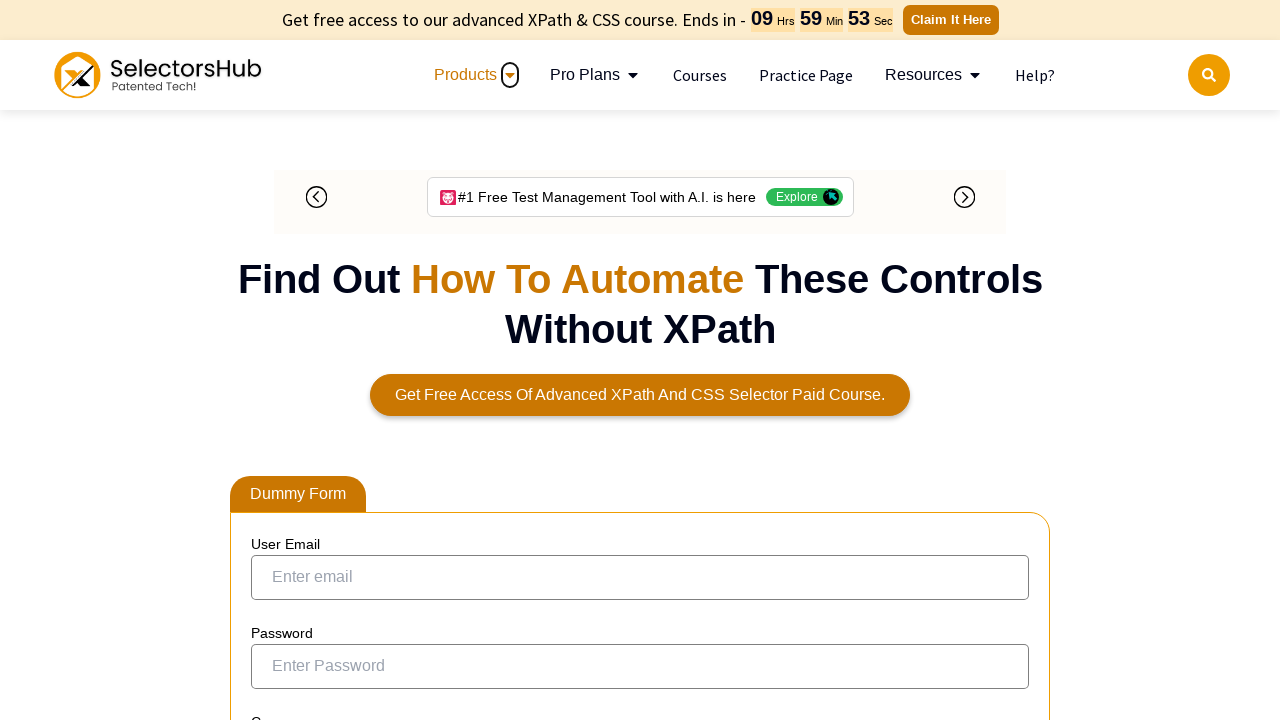

Clicked username field in shadow DOM
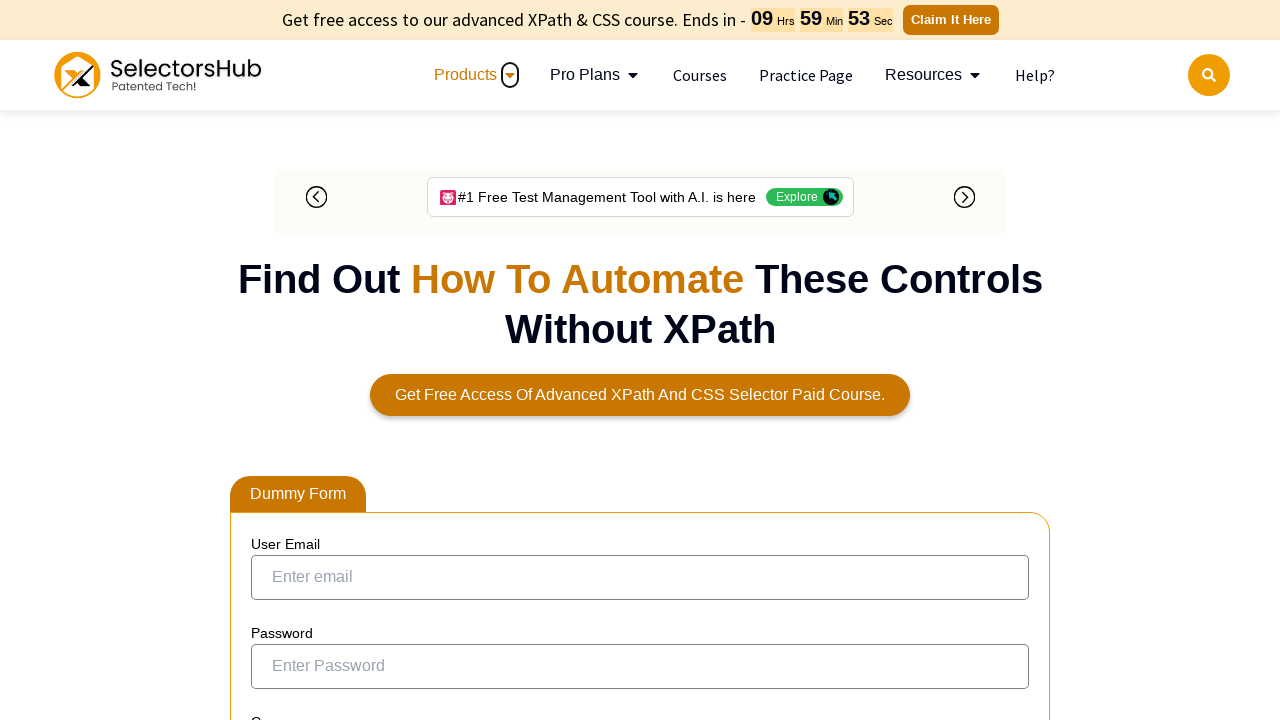

Pressed Tab key (navigation 1 of 3)
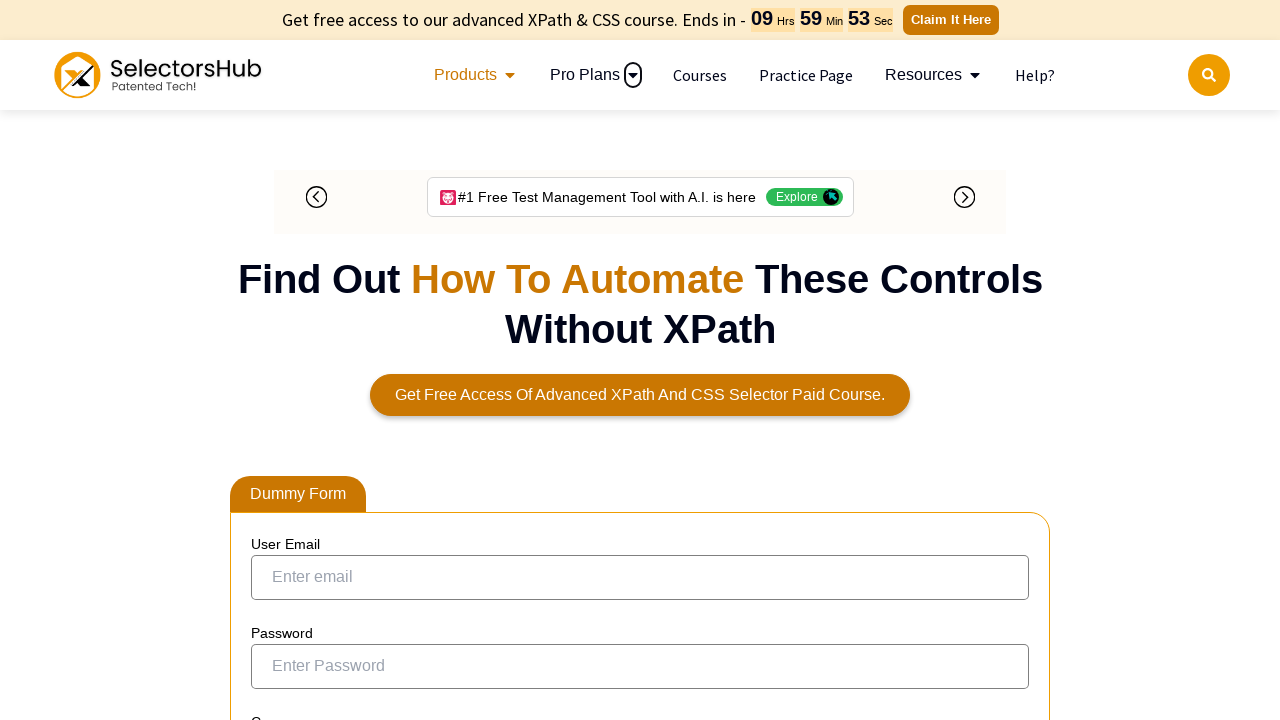

Waited 1 second after Tab press
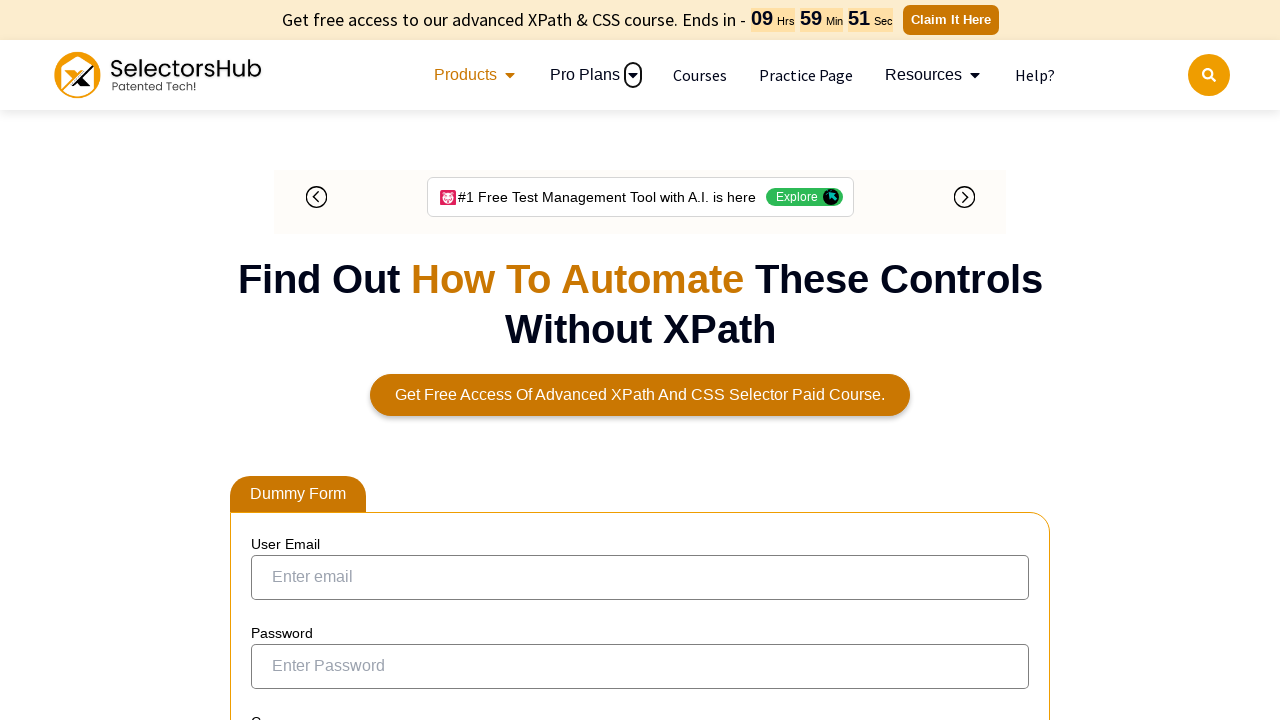

Pressed Tab key (navigation 2 of 3)
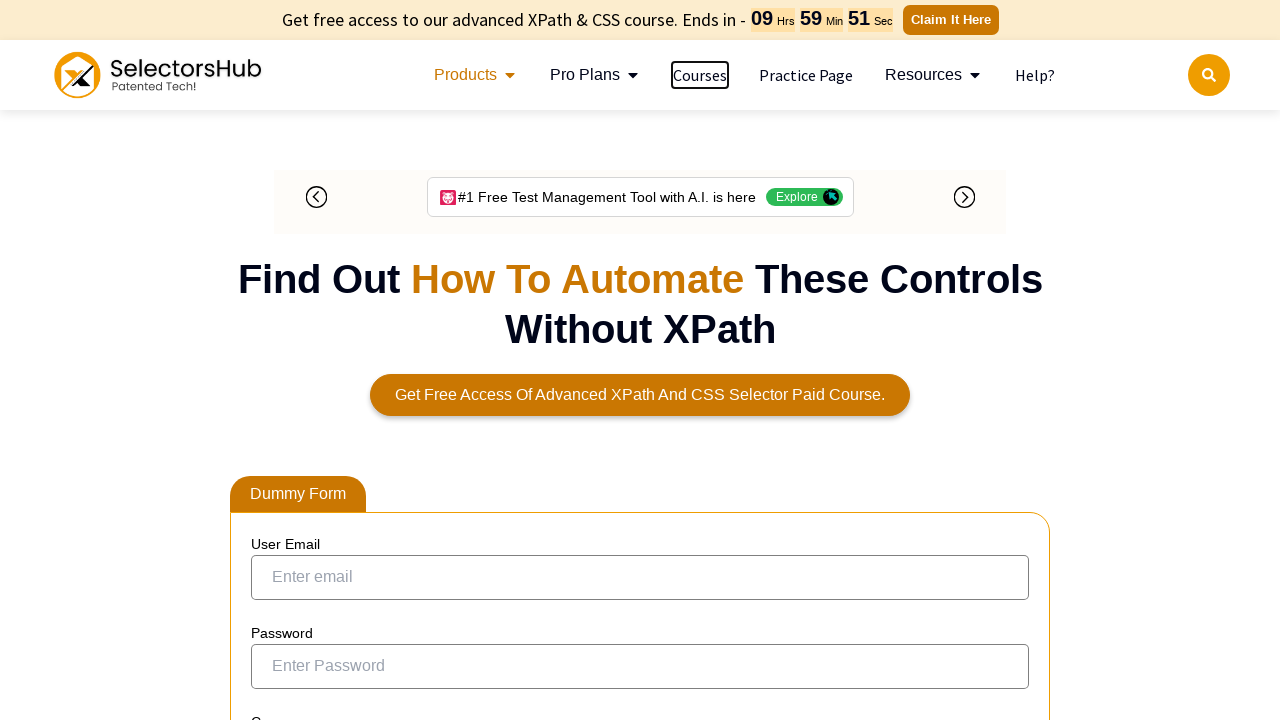

Waited 1 second after Tab press
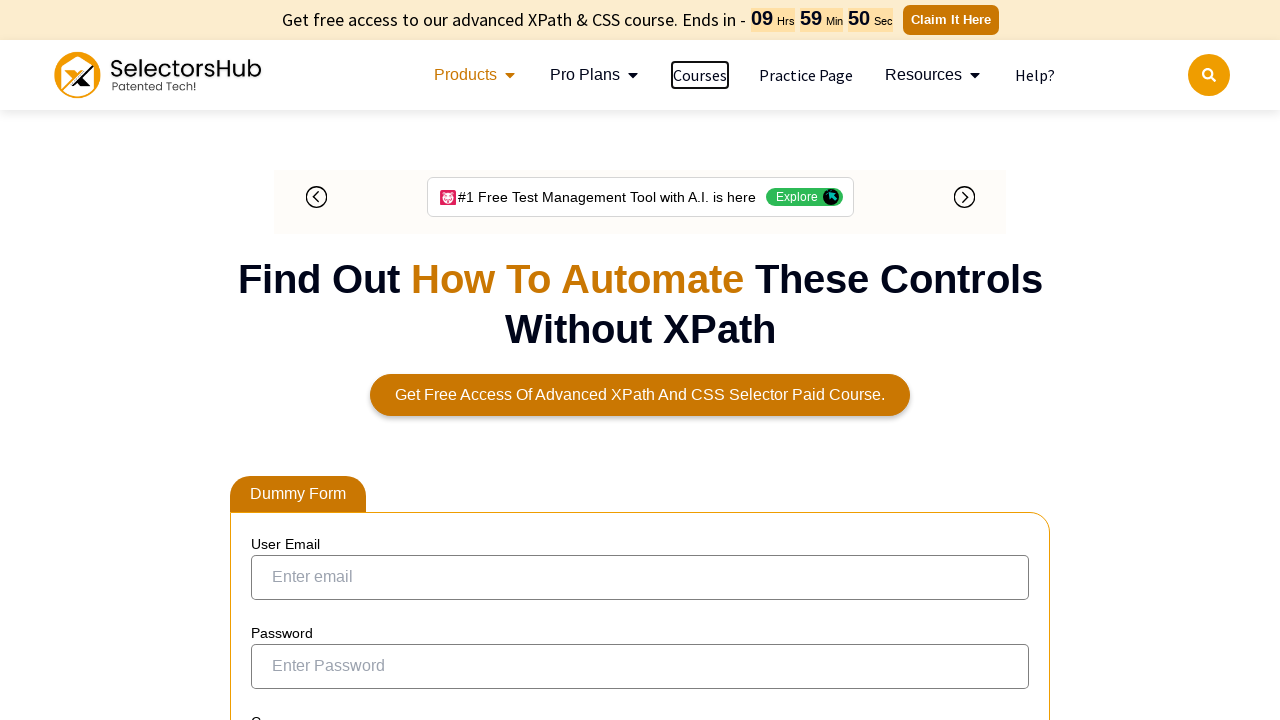

Pressed Tab key (navigation 3 of 3)
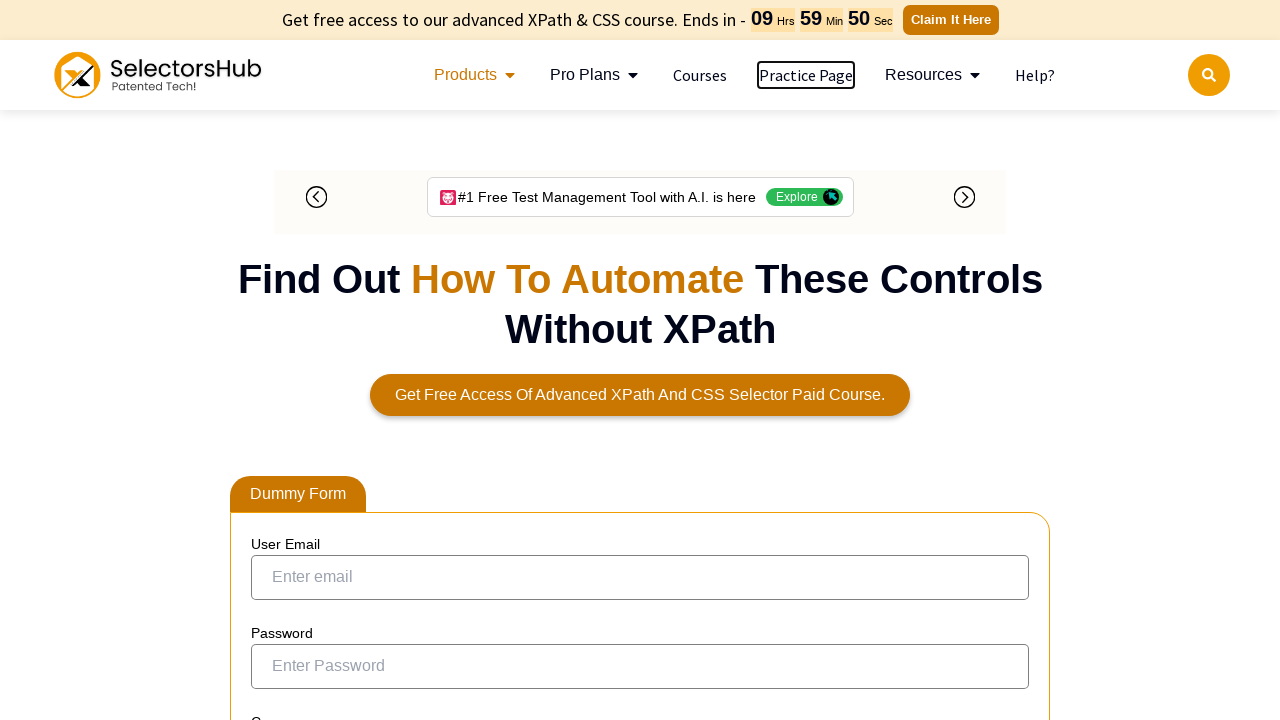

Waited 1 second after Tab press
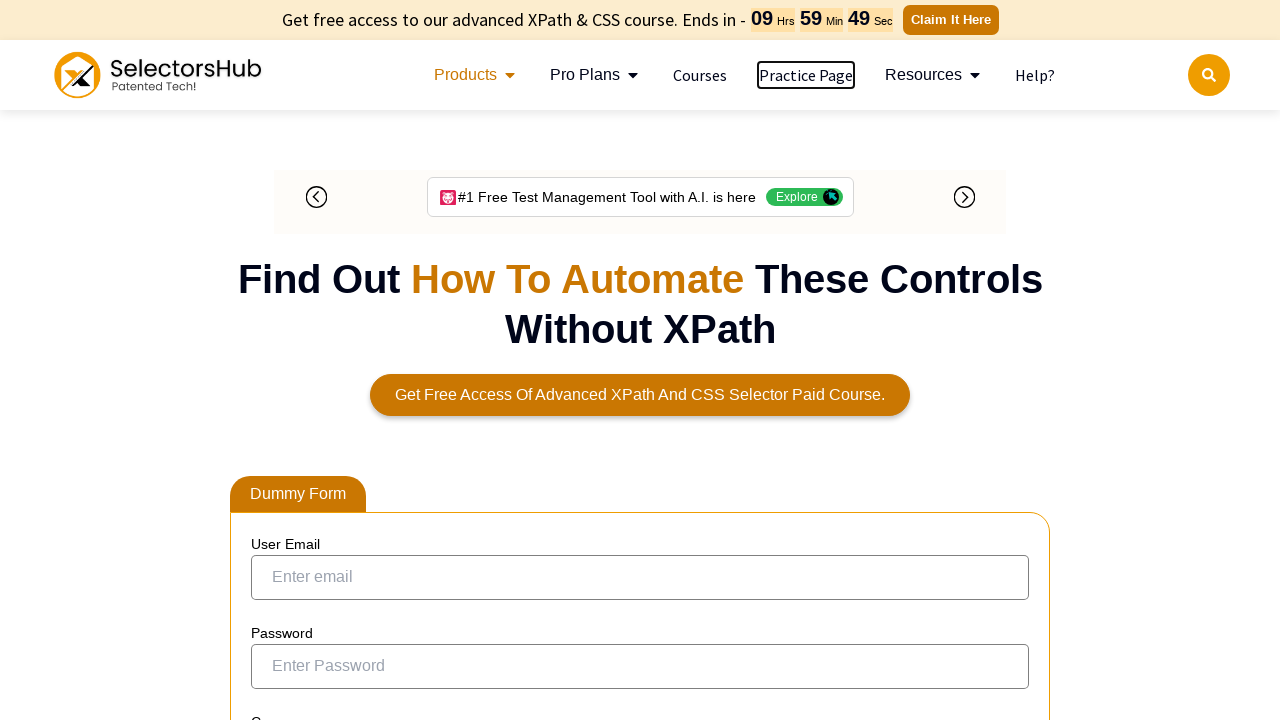

Typed password field text: 'No, DevTools CTRL+F doesn't always give right count of XPATH match'
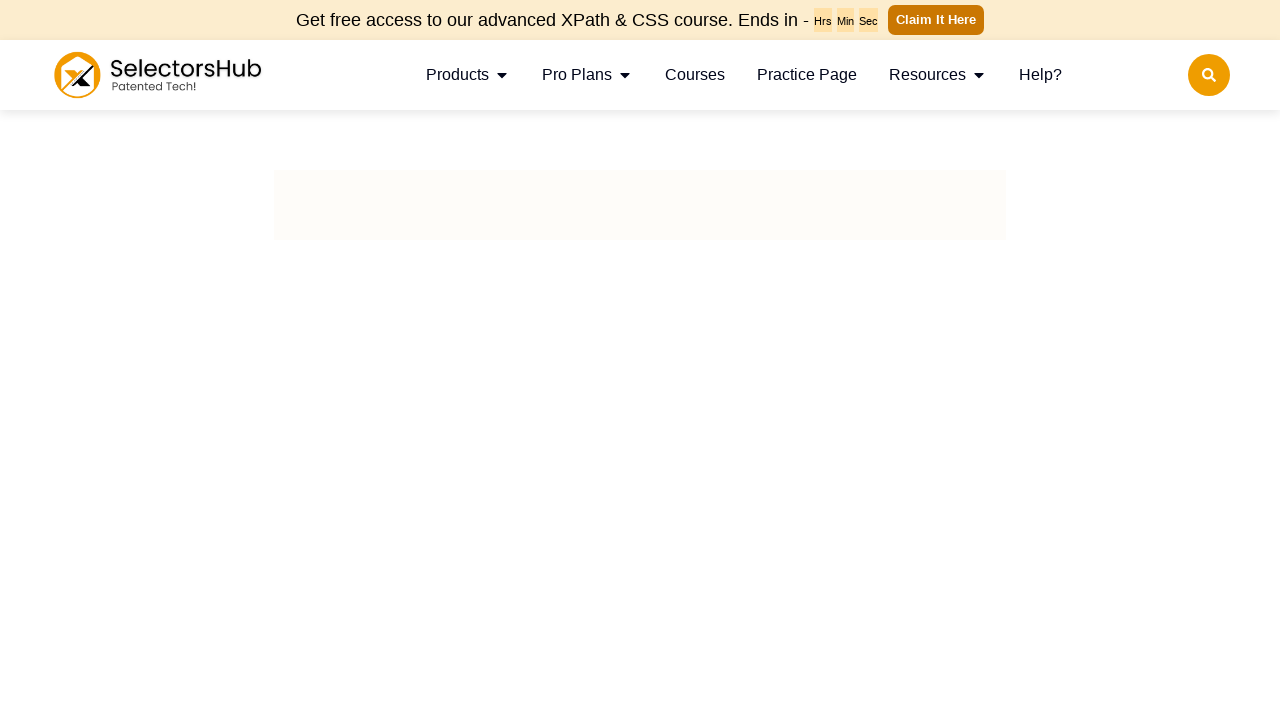

Waited 5 seconds to view the result
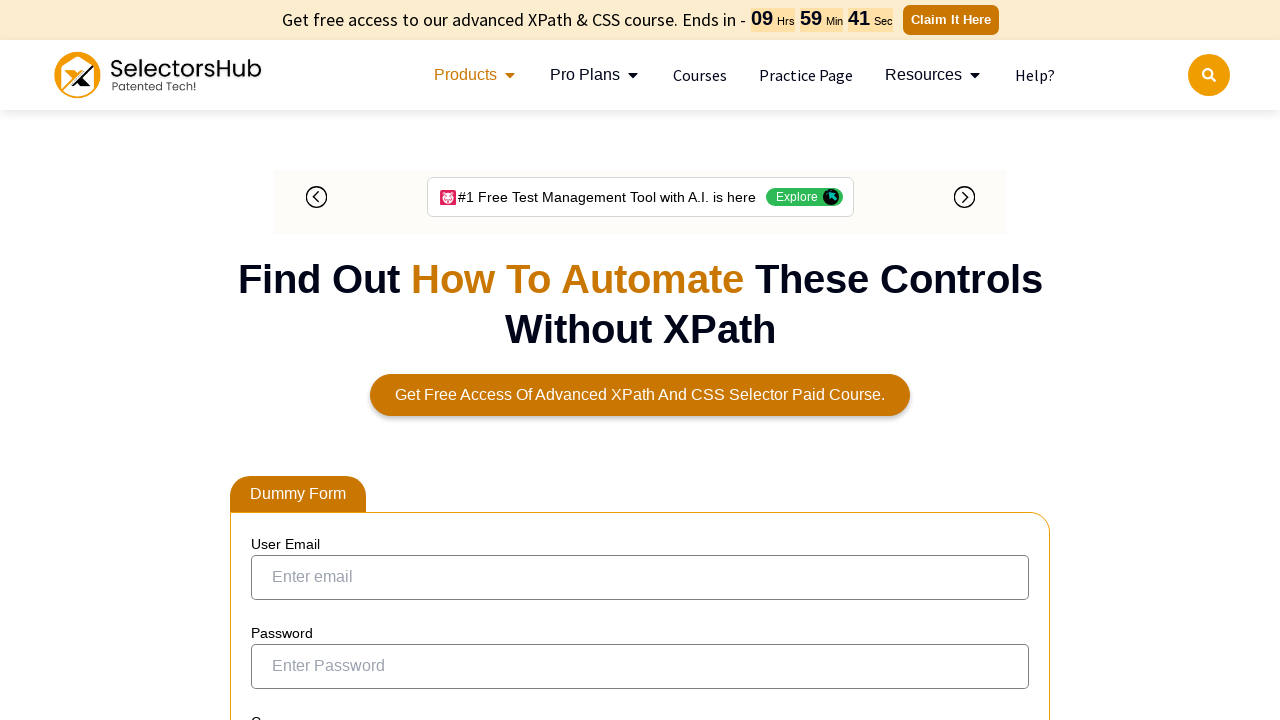

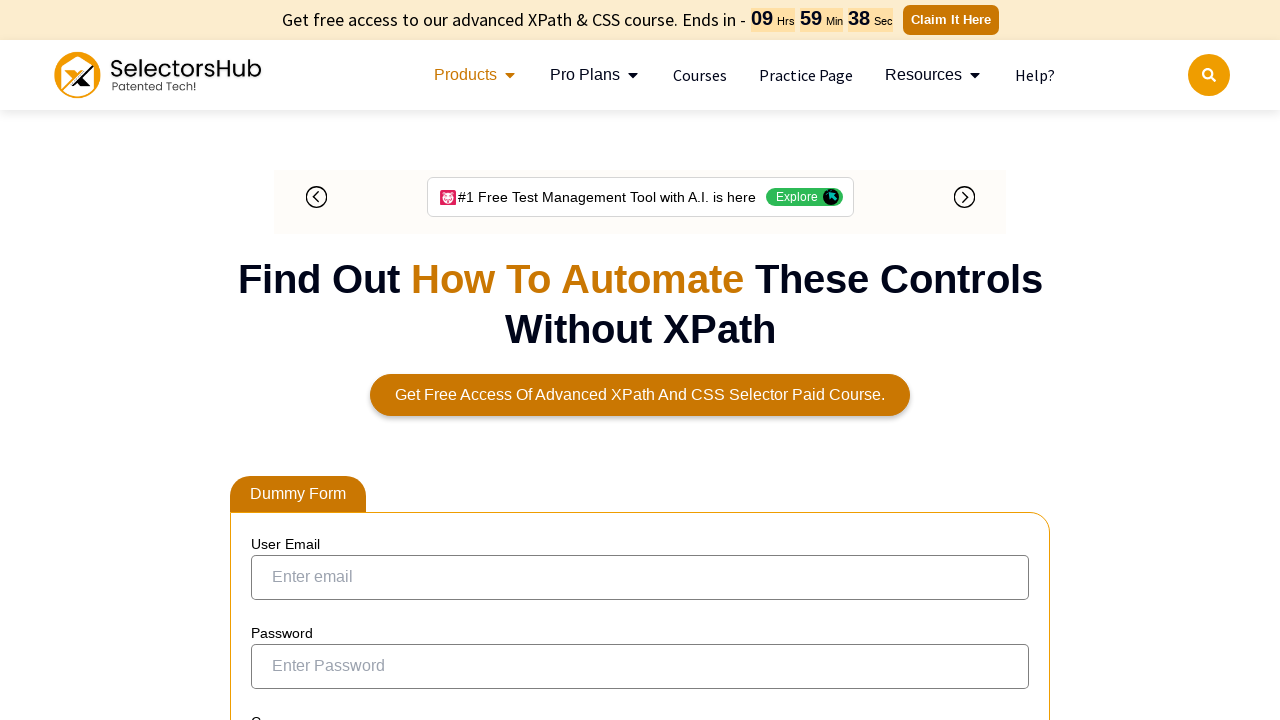